Tests entry ad modal by closing it and restarting it to display again

Starting URL: https://the-internet.herokuapp.com/

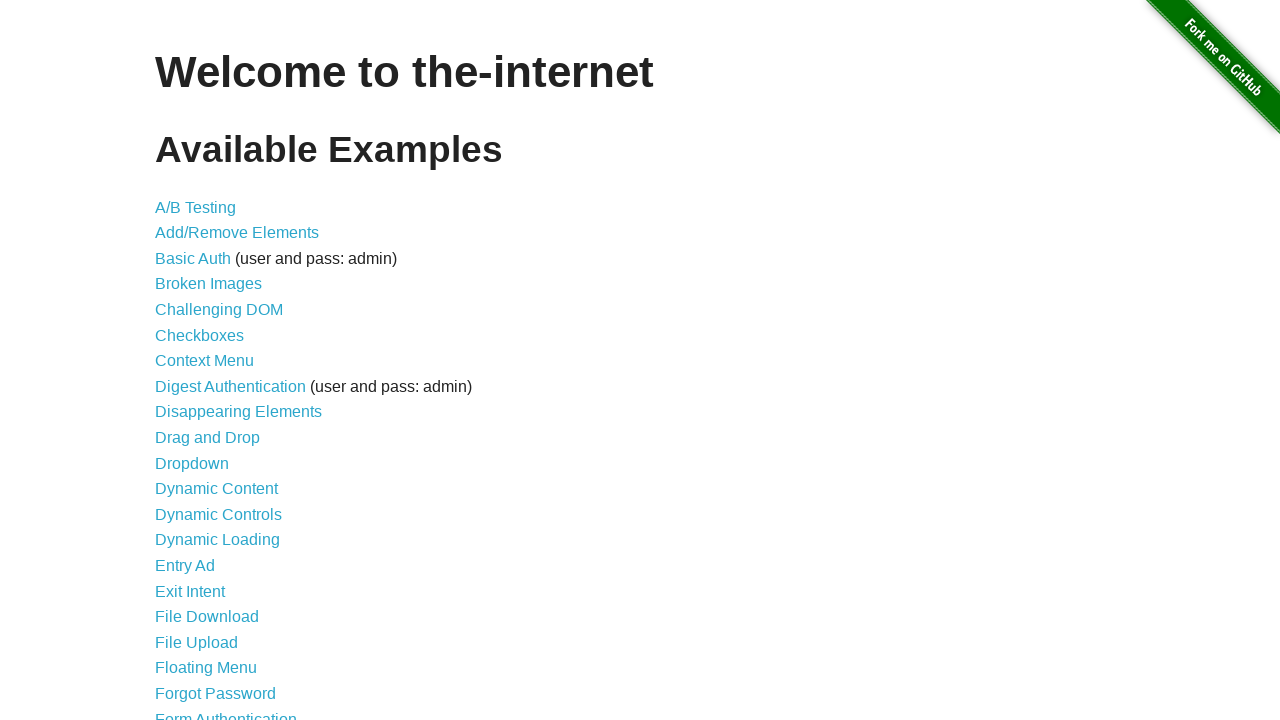

Clicked on Entry Ad link at (185, 566) on xpath=//*[contains(text(), 'Entry Ad')]
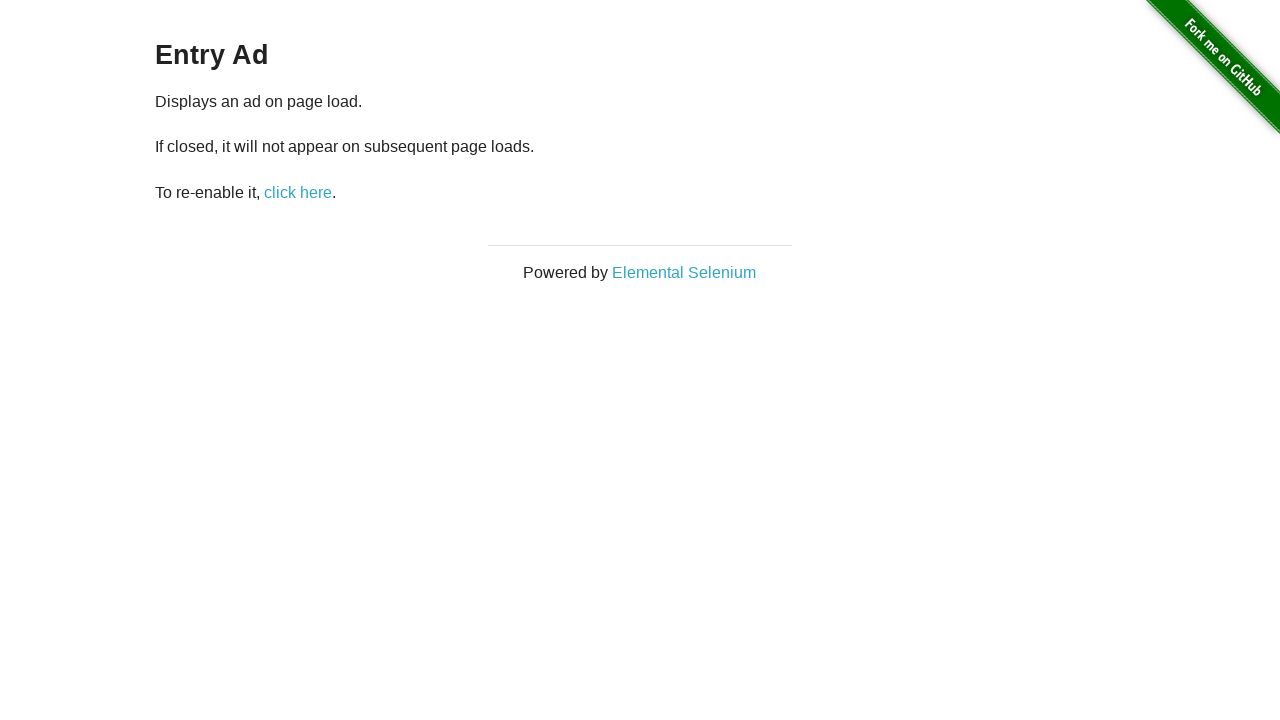

Restart button appeared
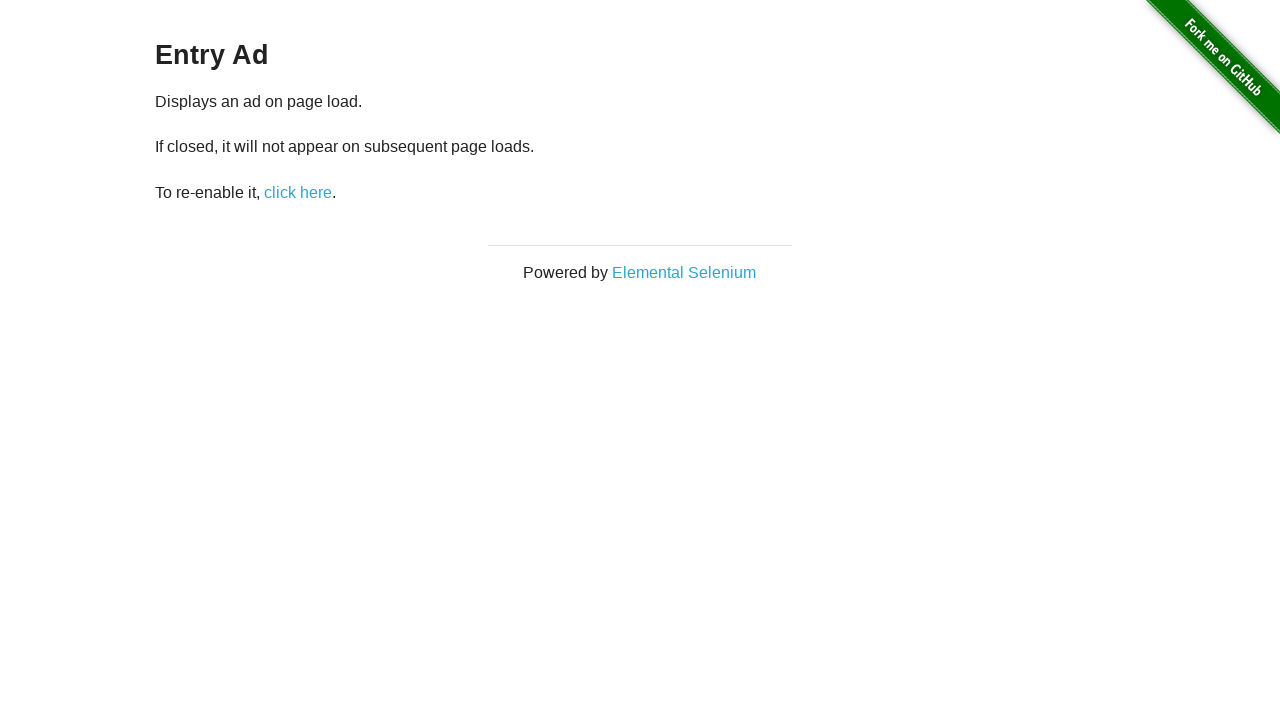

Entry ad modal appeared (iteration 1)
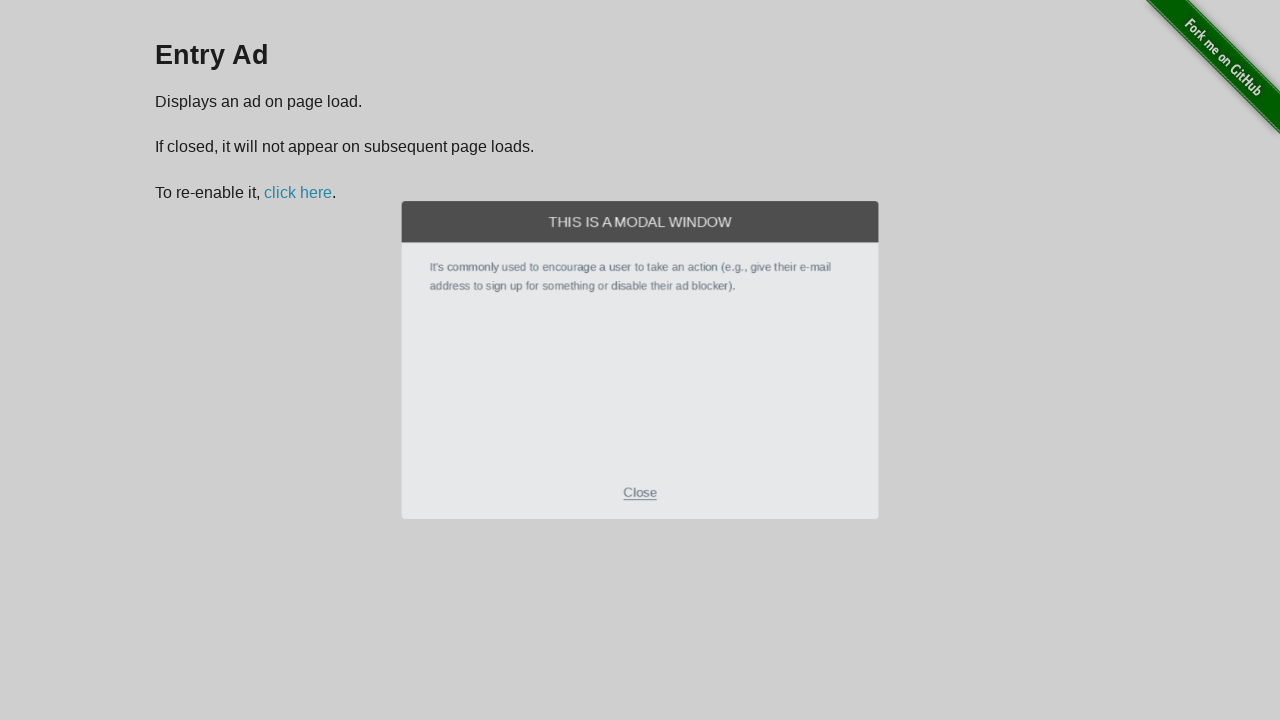

Closed entry ad modal (iteration 1) at (640, 527) on xpath=//*[contains(text(), 'Close')]
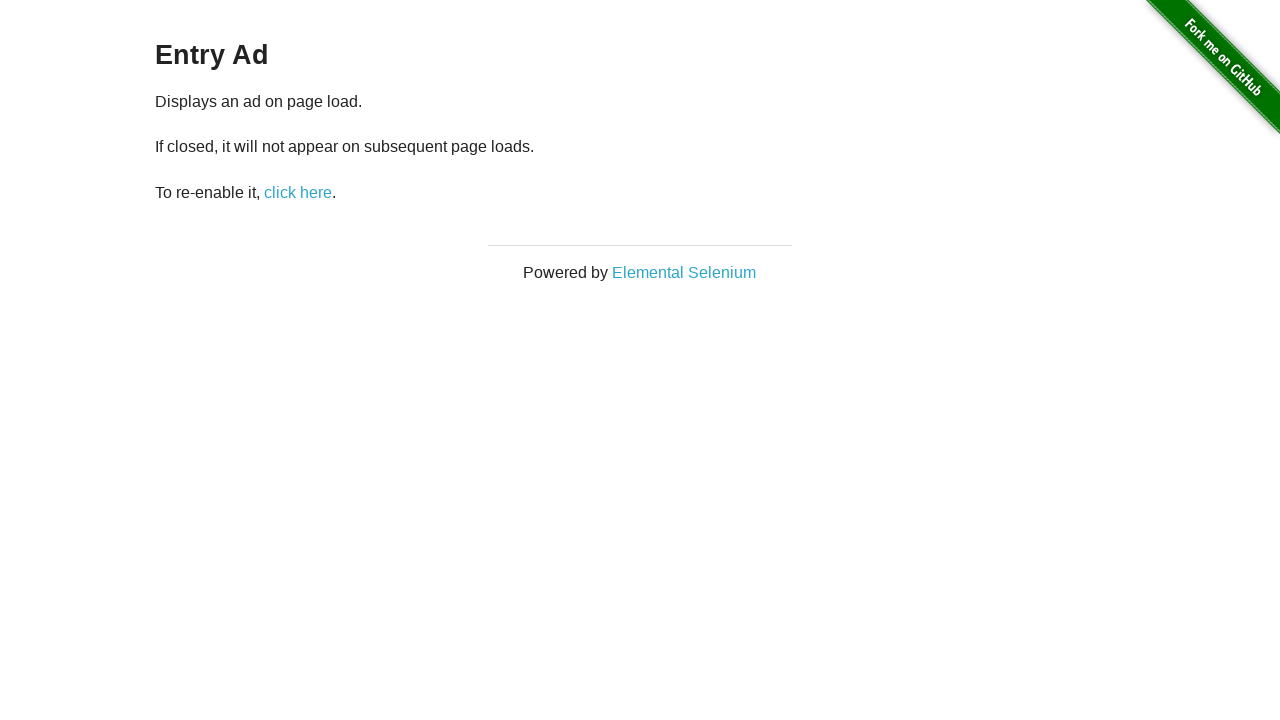

Clicked restart button to show modal again at (298, 192) on #restart-ad
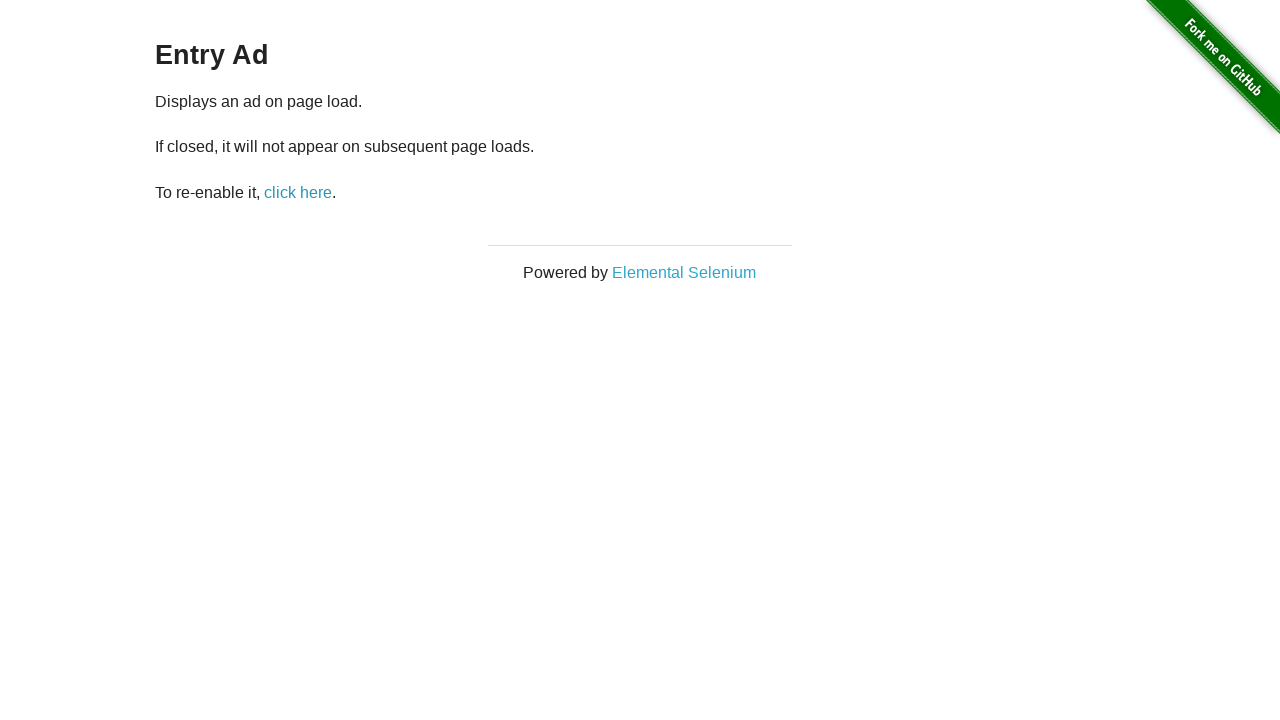

Entry ad modal appeared (iteration 2)
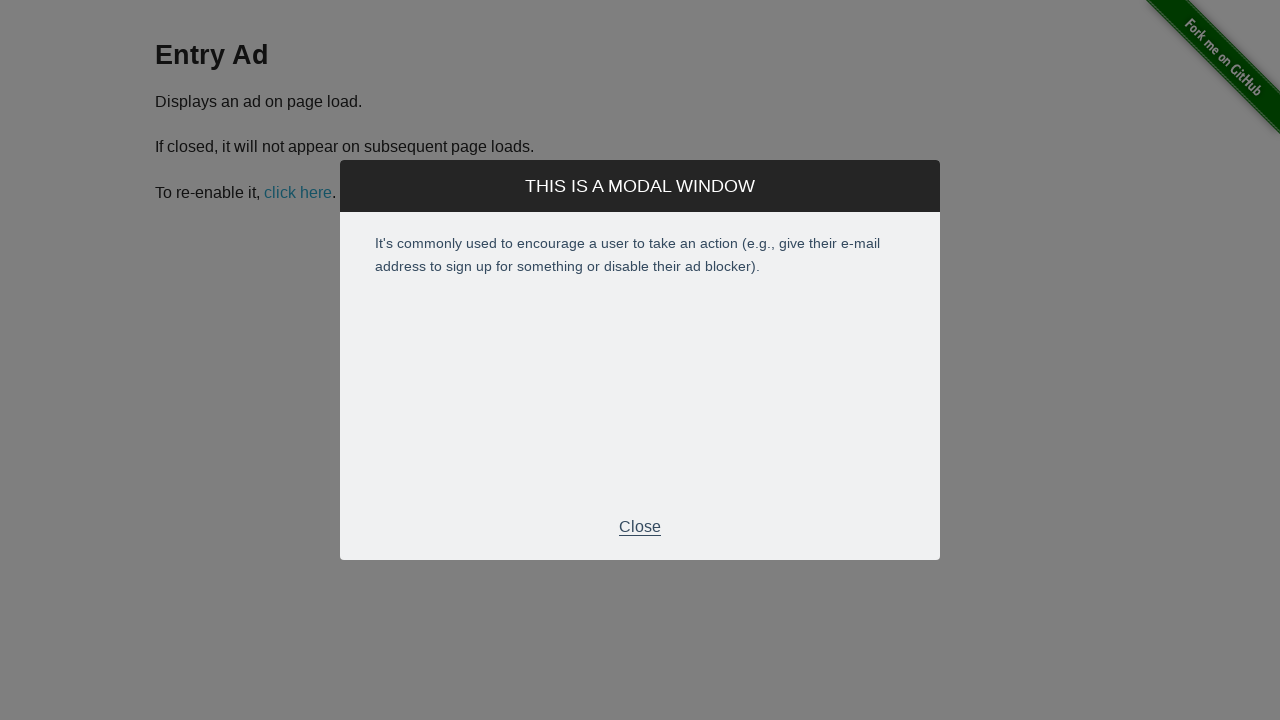

Closed entry ad modal (iteration 2) at (640, 527) on xpath=//*[contains(text(), 'Close')]
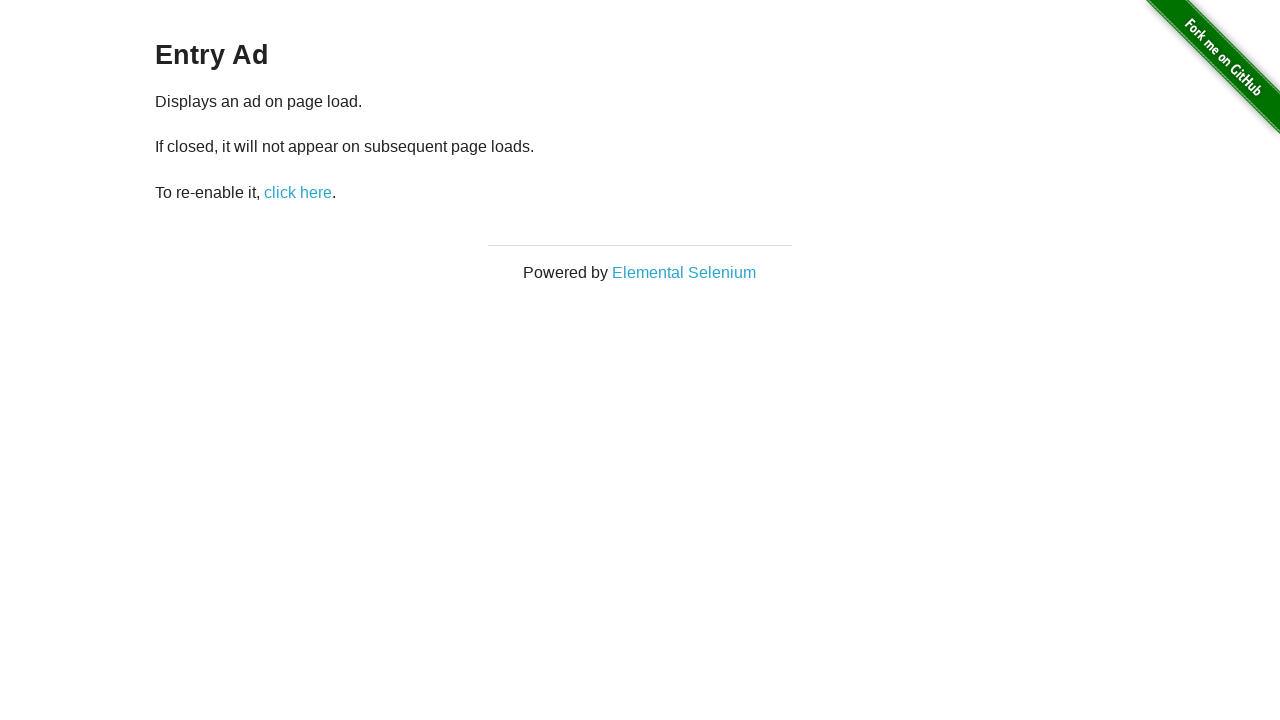

Navigated back to main page
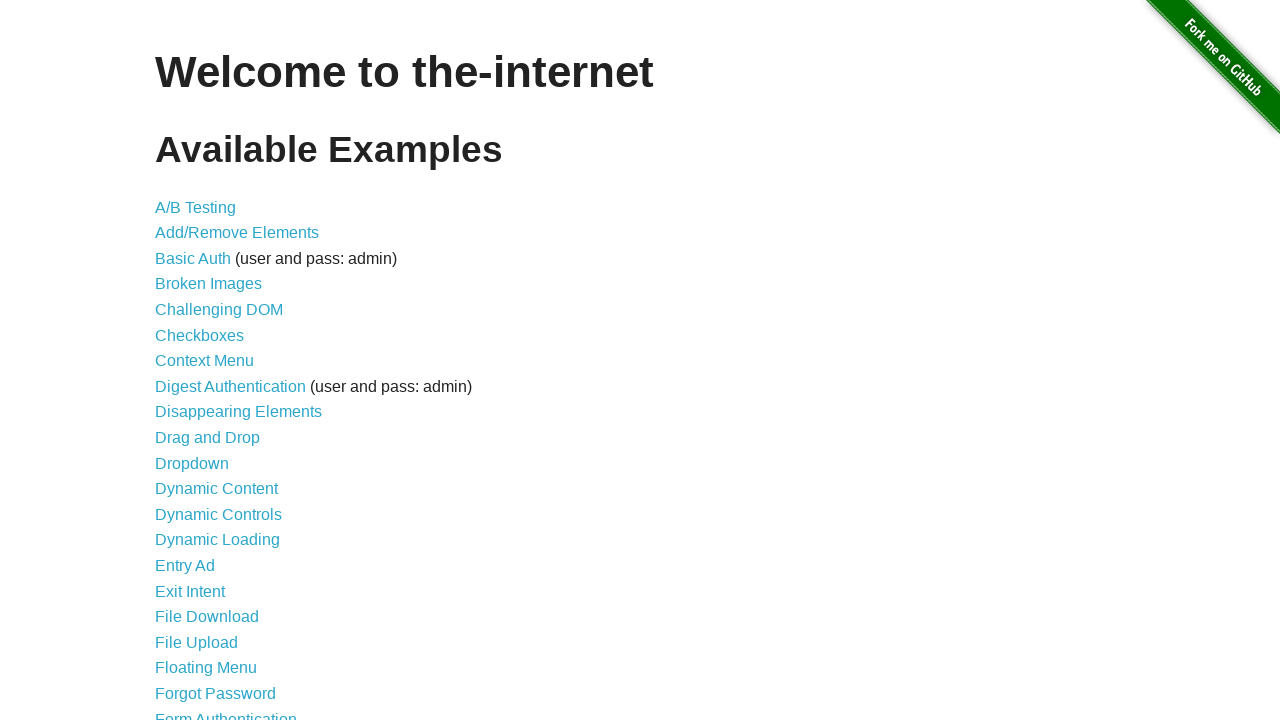

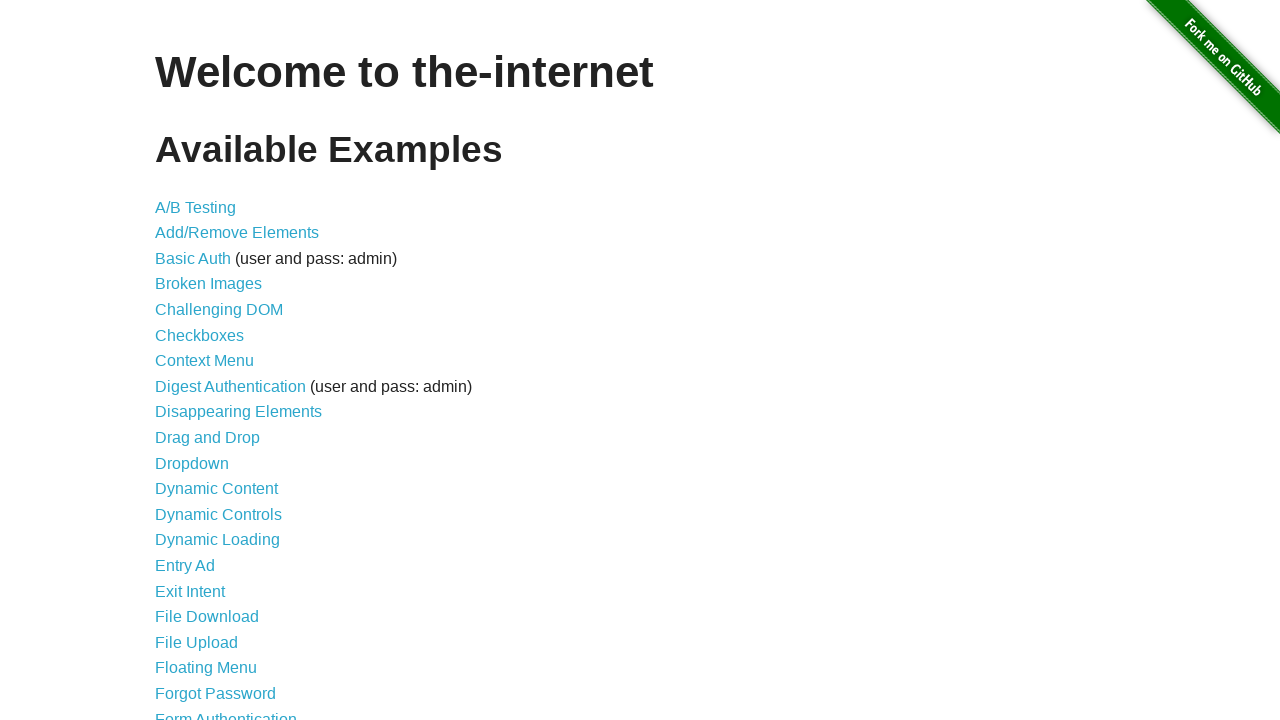